Tests that entering a password shorter than 6 characters displays password length validation error

Starting URL: https://alada.vn/tai-khoan/dang-ky.html

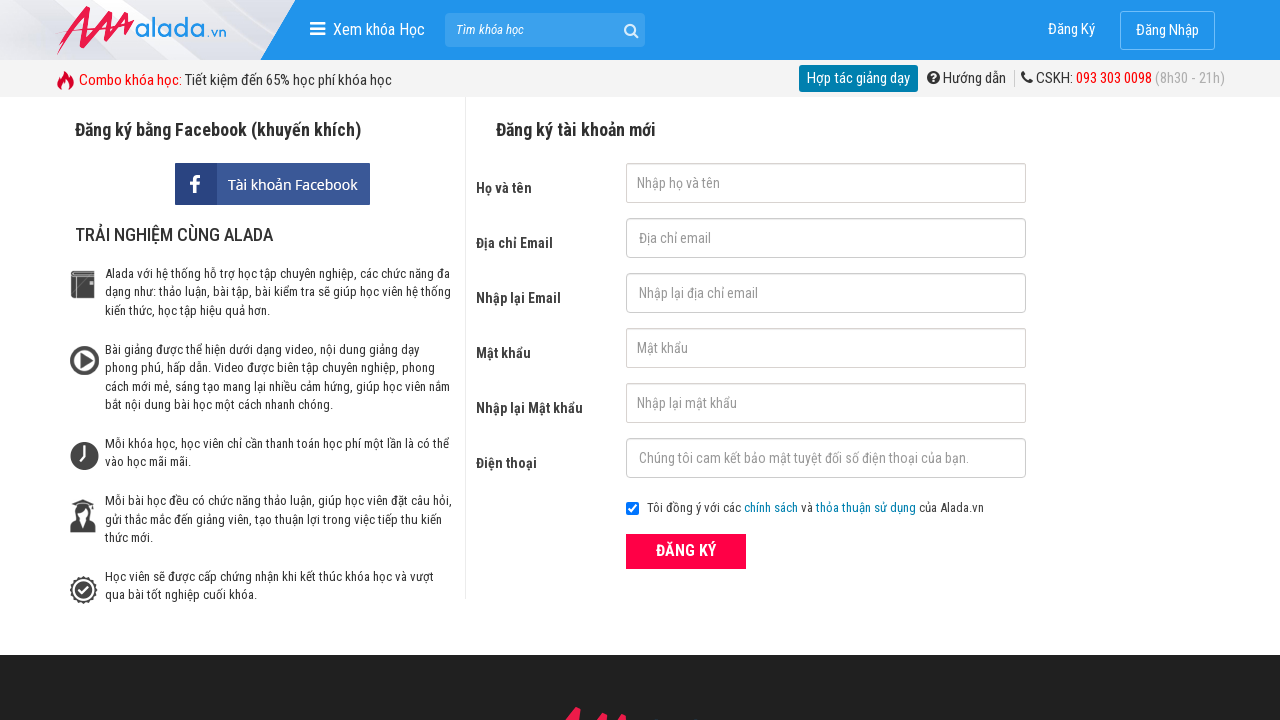

Filled first name field with 'Chang' on //input[@id='txtFirstname']
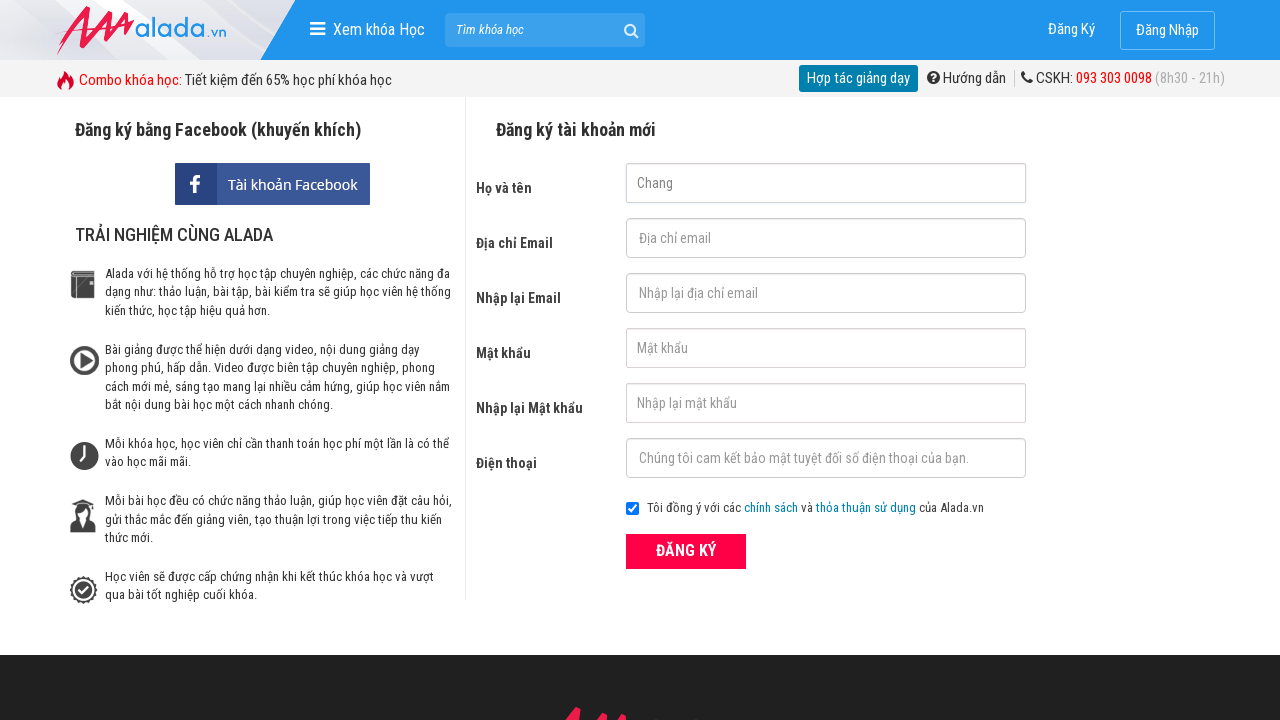

Filled email field with 'changhtt@icetea.com' on //input[@id='txtEmail']
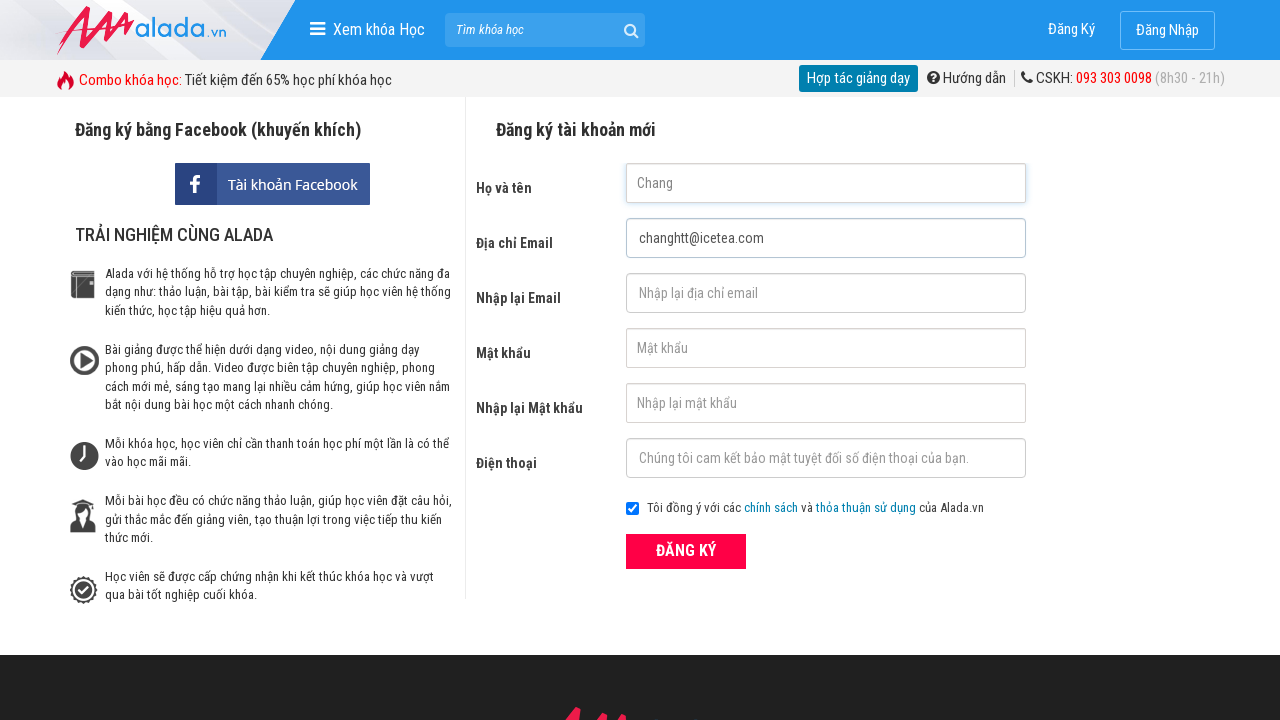

Filled confirm email field with 'changhtt@icetea.com' on //input[@id='txtCEmail']
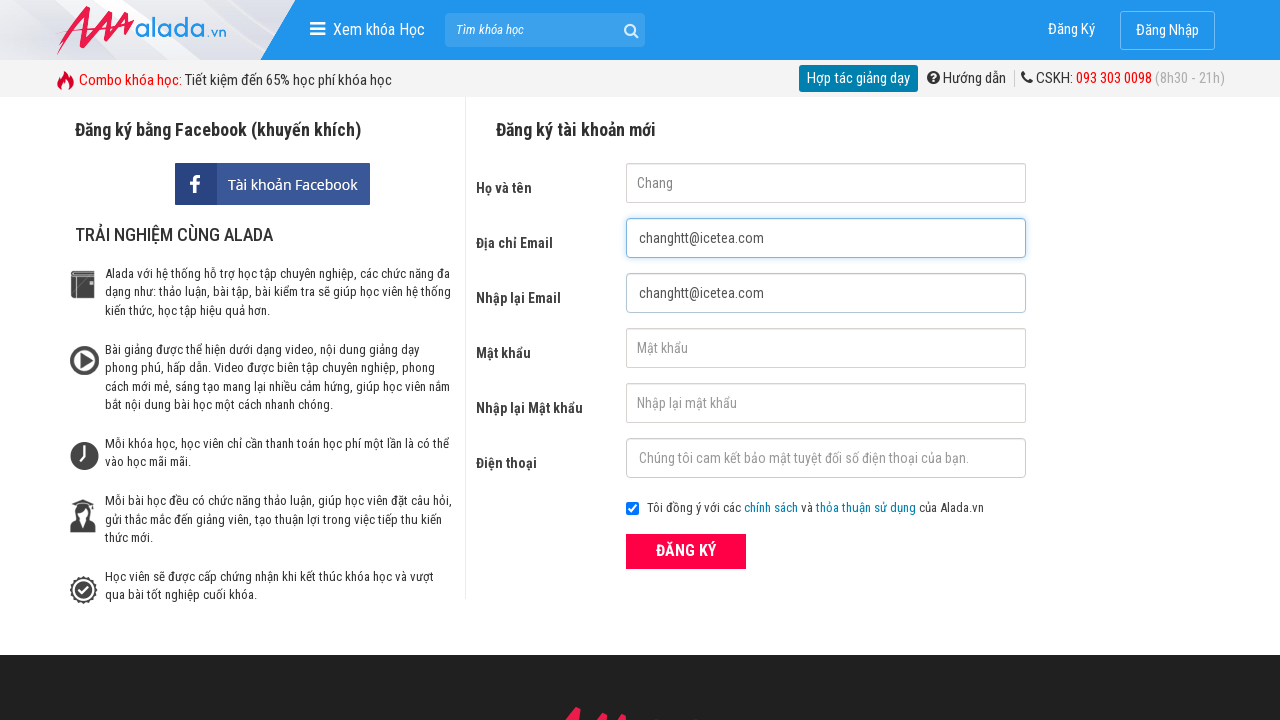

Filled password field with short password '123' (less than 6 characters) on //input[@id='txtPassword']
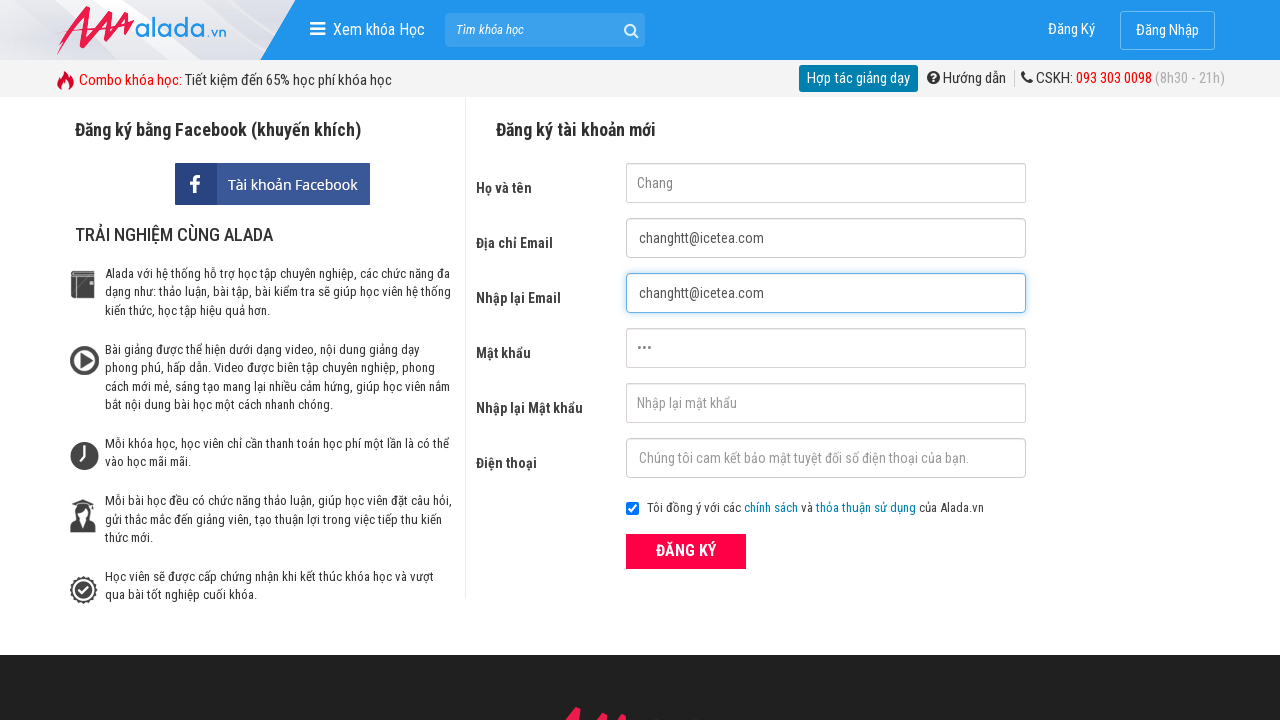

Filled confirm password field with short password '123' on //input[@id='txtCPassword']
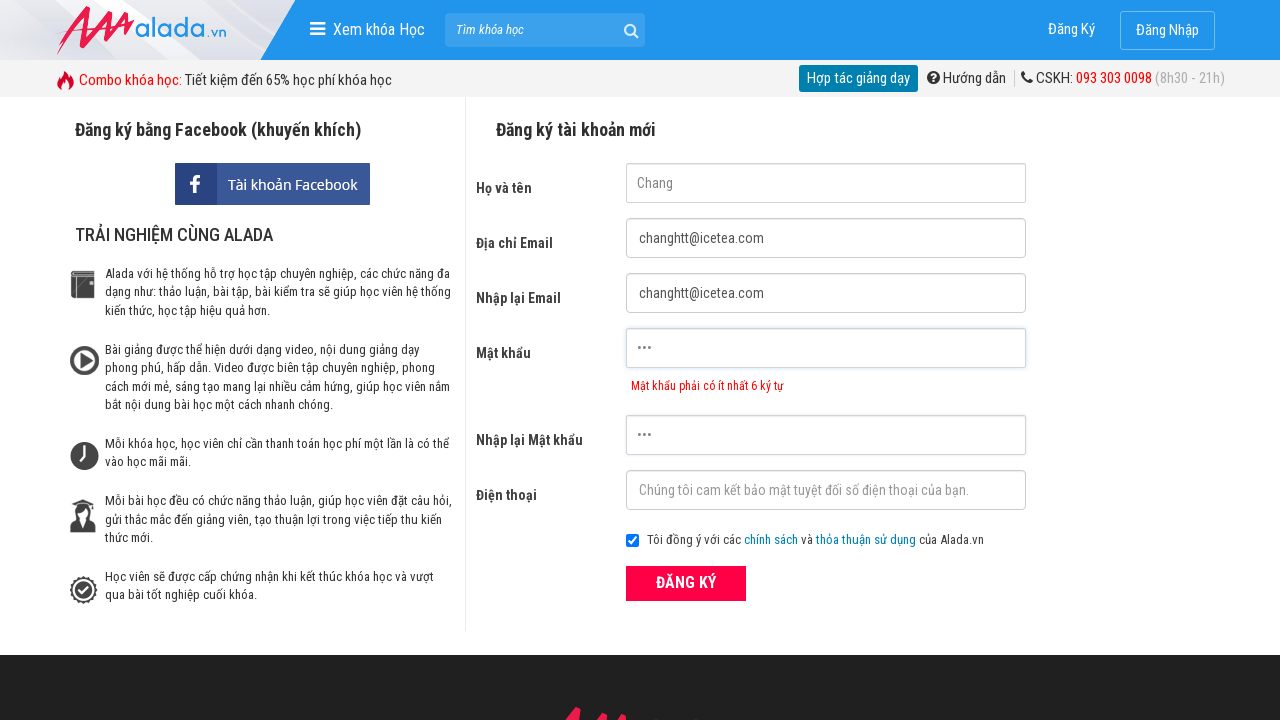

Filled phone field with '0379423906' on //input[@id='txtPhone']
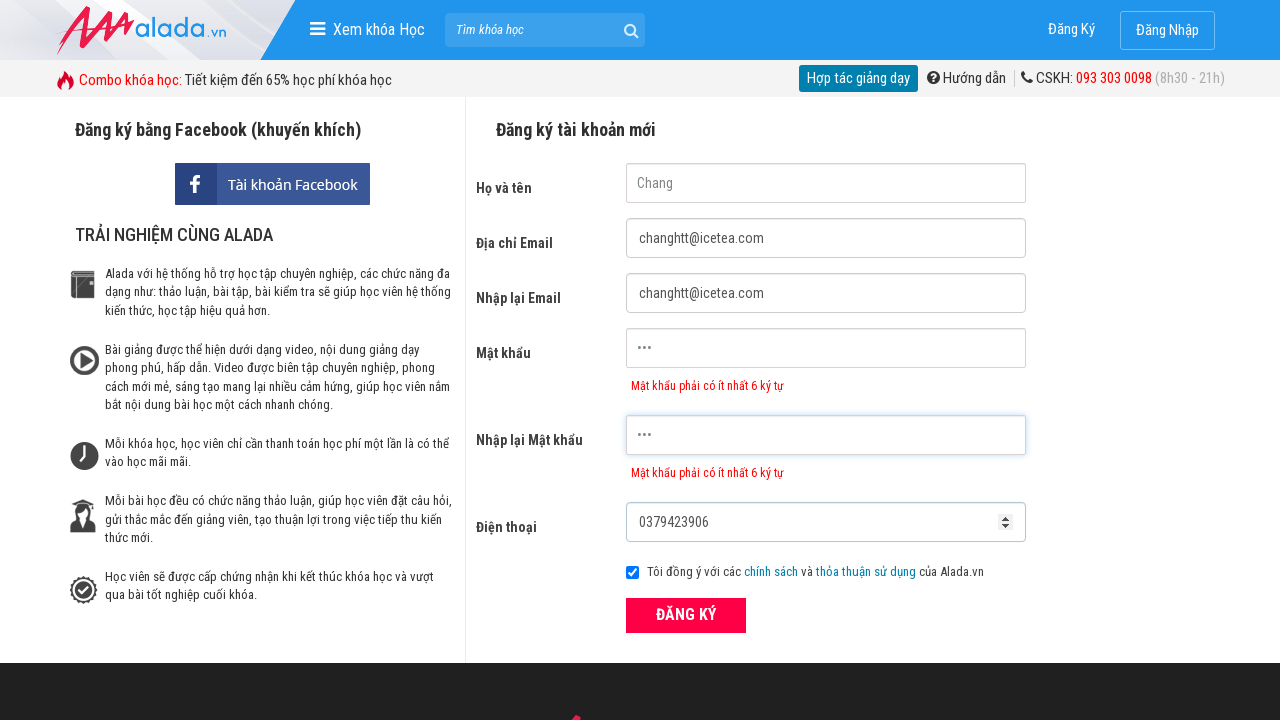

Clicked submit button to register at (686, 615) on xpath=//button[@class='btn_pink_sm fs16']
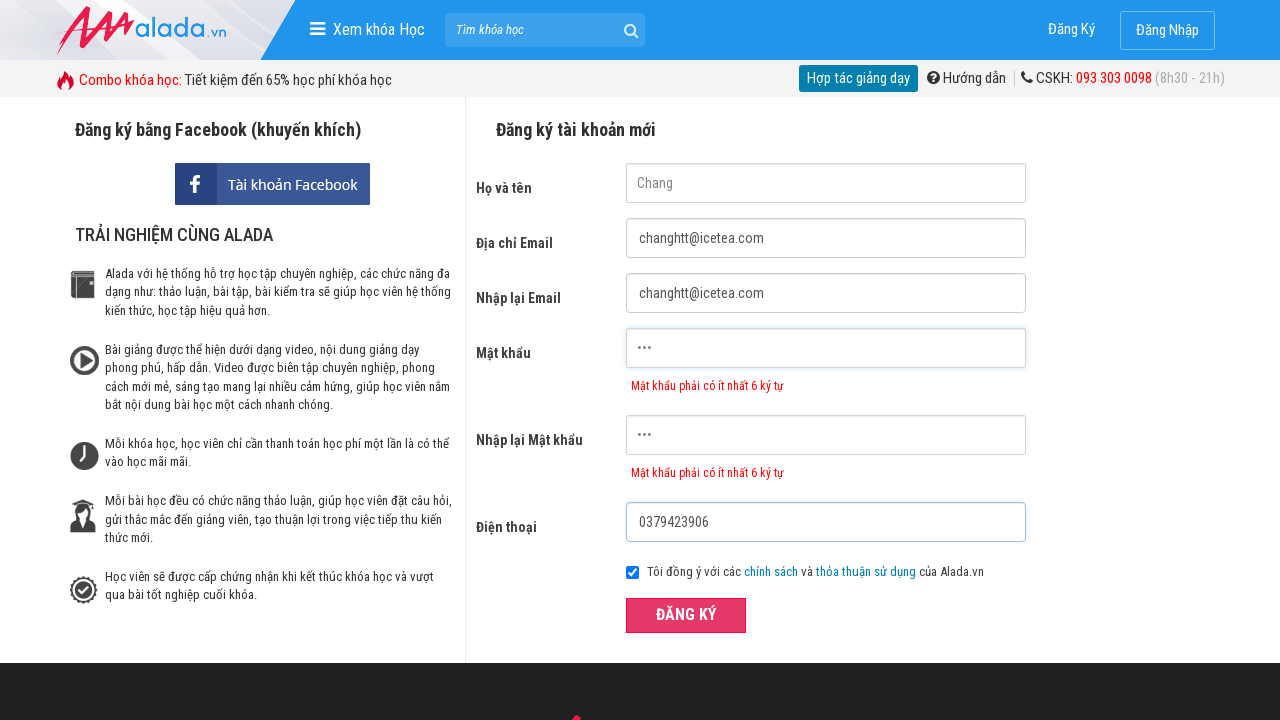

Password error message appeared
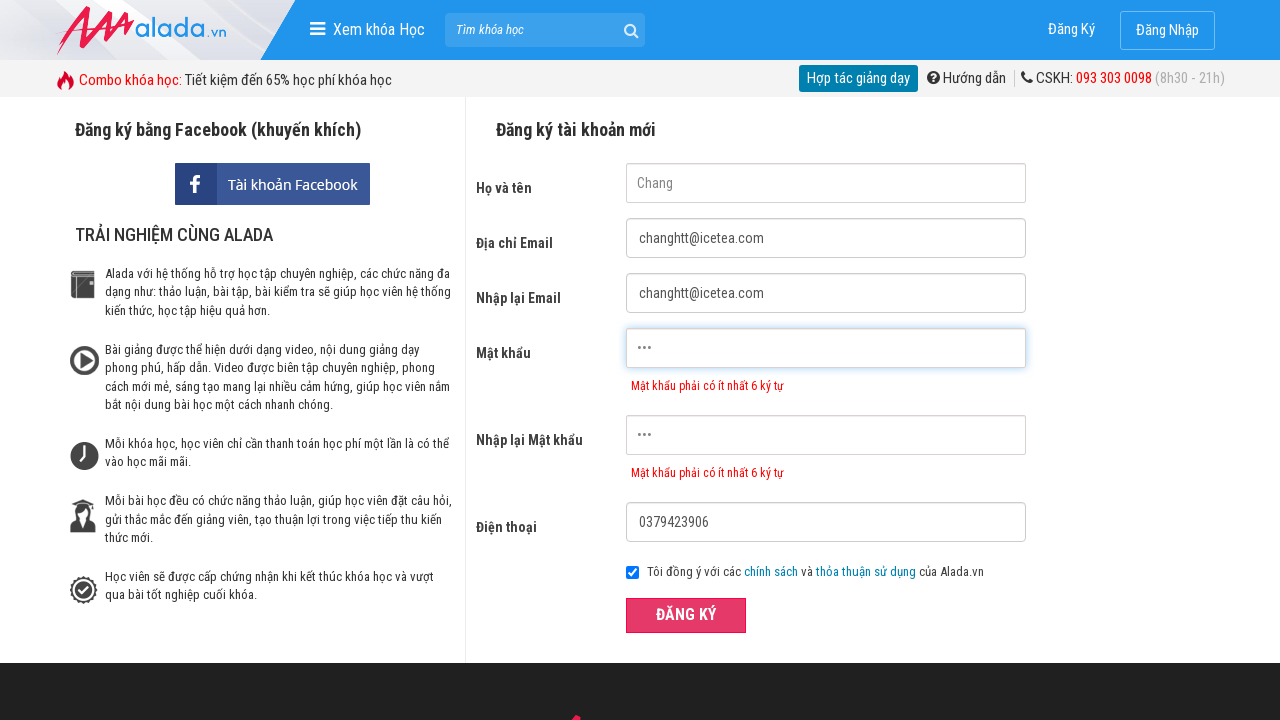

Confirm password error message appeared - validation error for short password verified
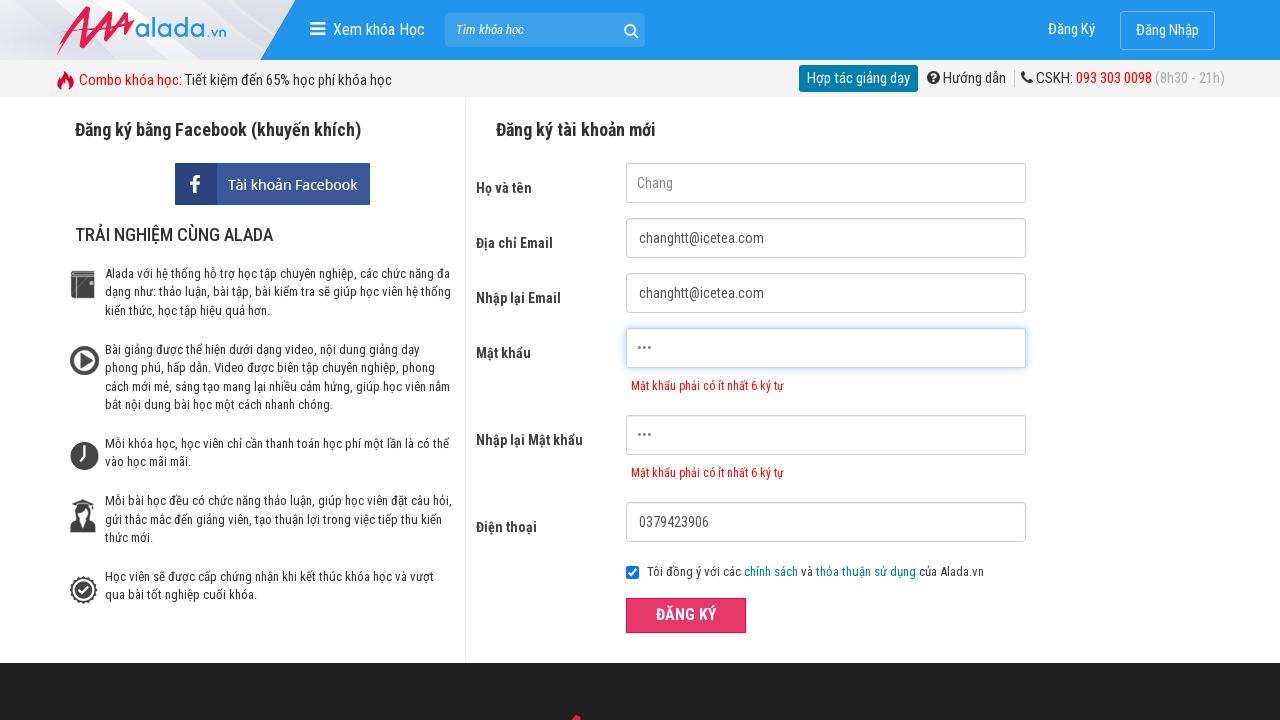

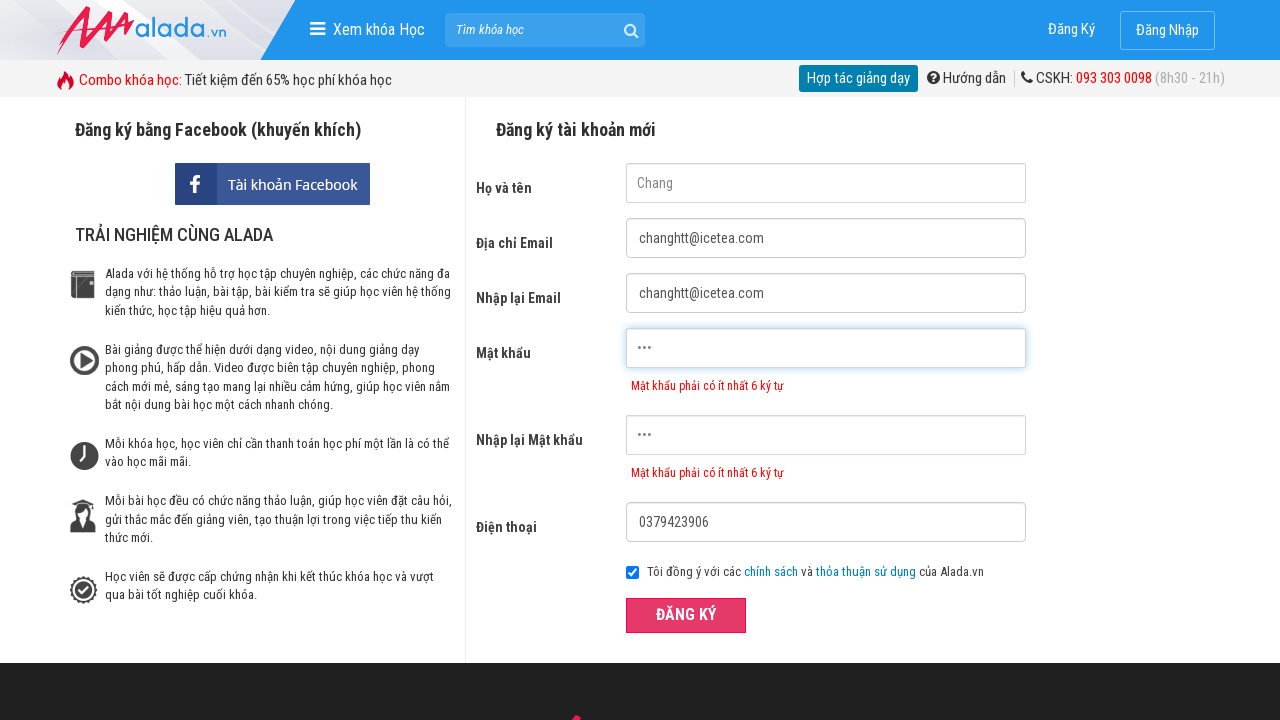